Tests selecting a skill from a dropdown menu on a registration form by choosing "Backup Management" from the Skills dropdown

Starting URL: https://demo.automationtesting.in/Register.html

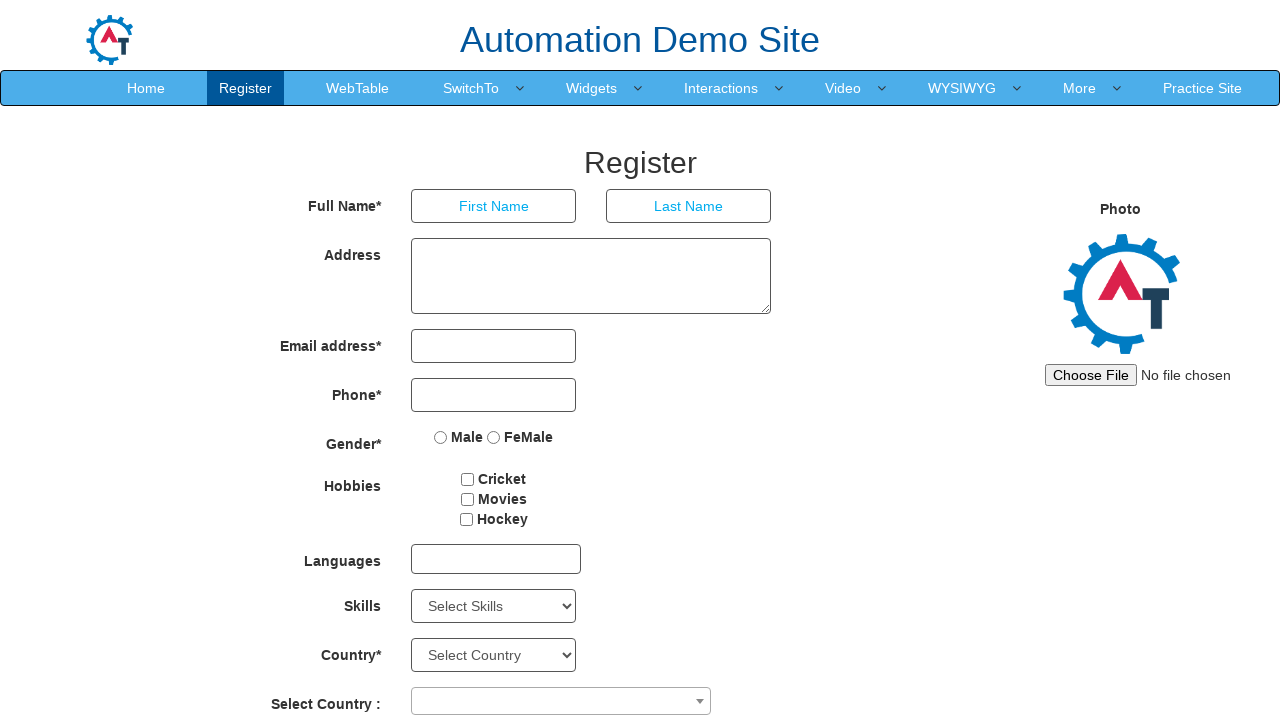

Navigated to registration form page
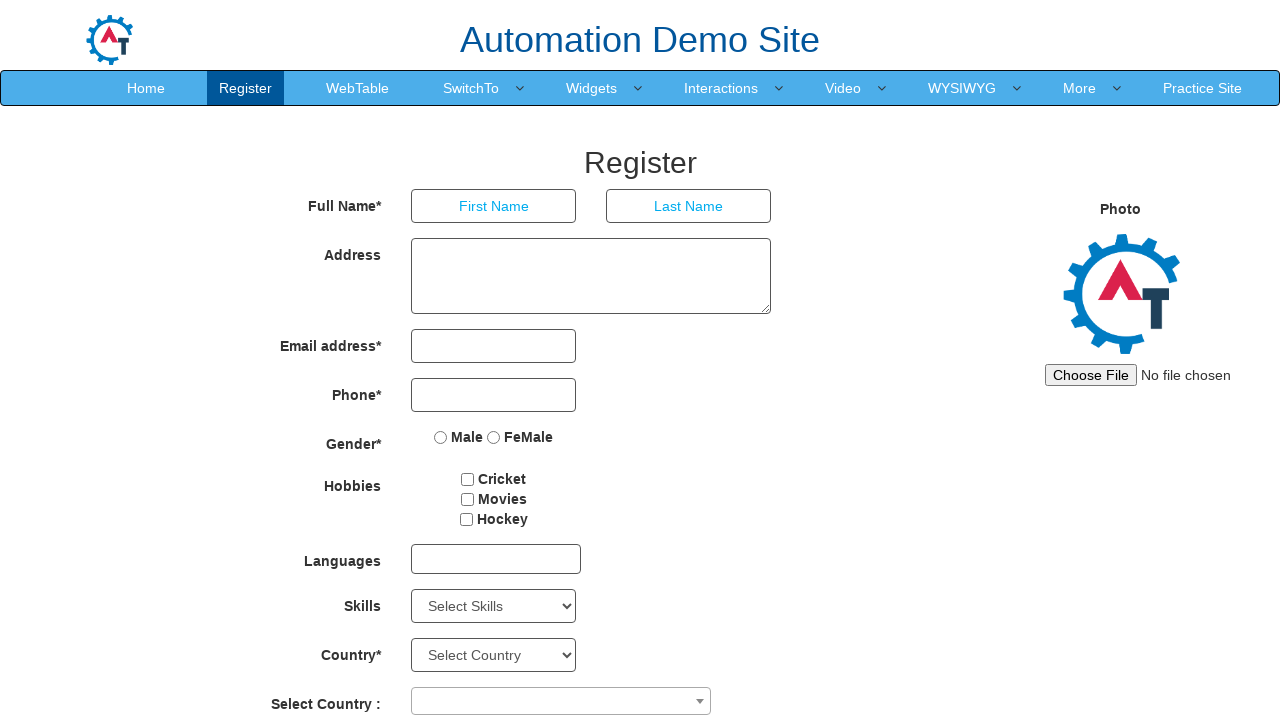

Selected 'Backup Management' from Skills dropdown on select#Skills
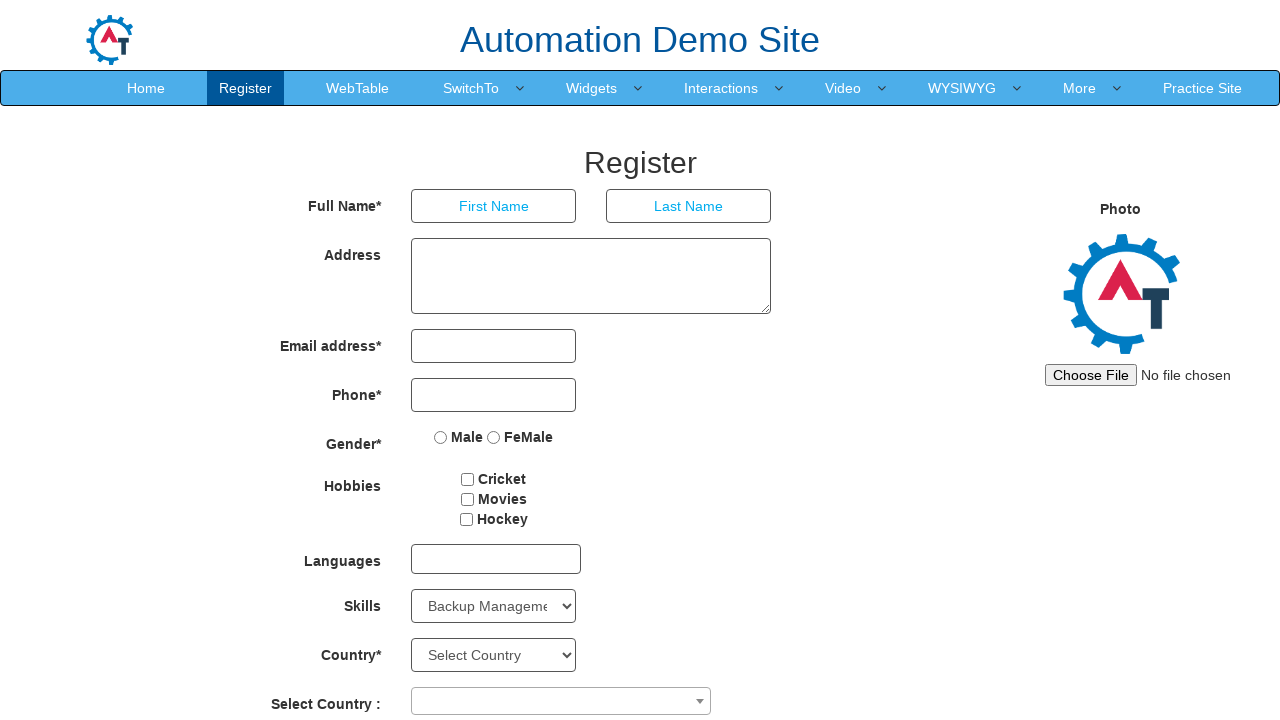

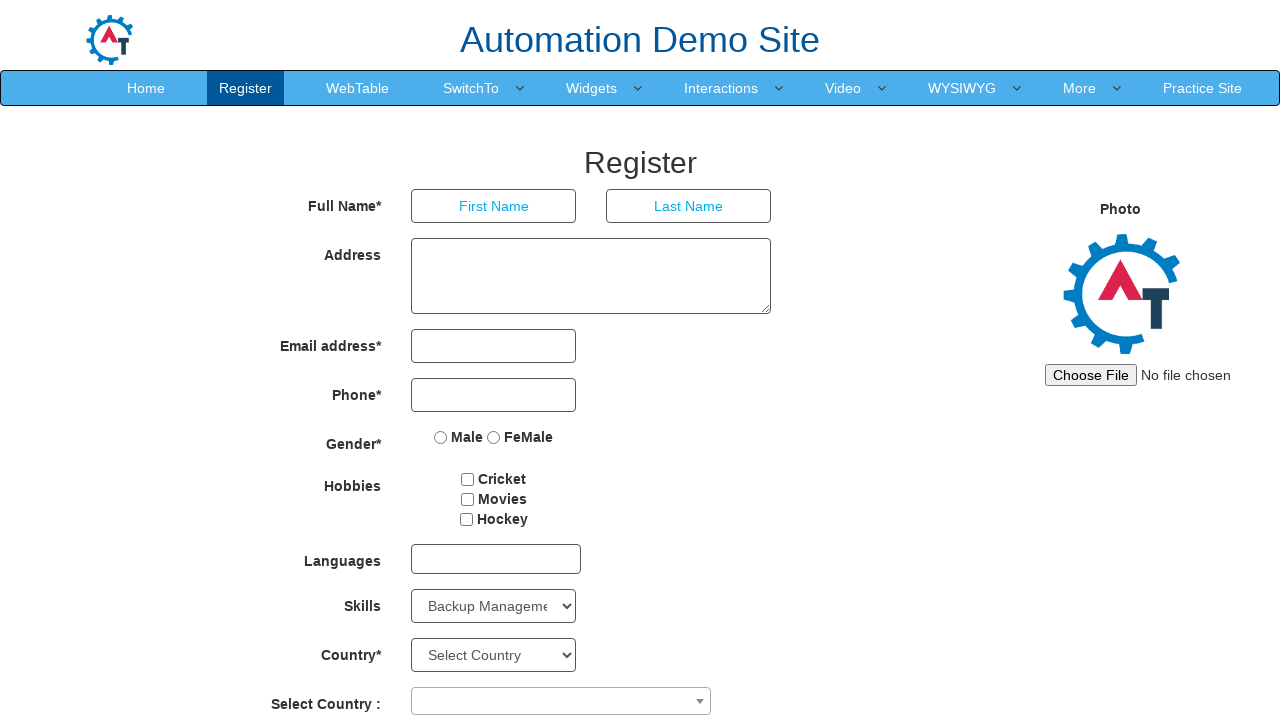